Navigates to a news article page on Investing.com and verifies that the article content is displayed by waiting for the paragraph elements to load.

Starting URL: https://kr.investing.com/news/economy/article-800005

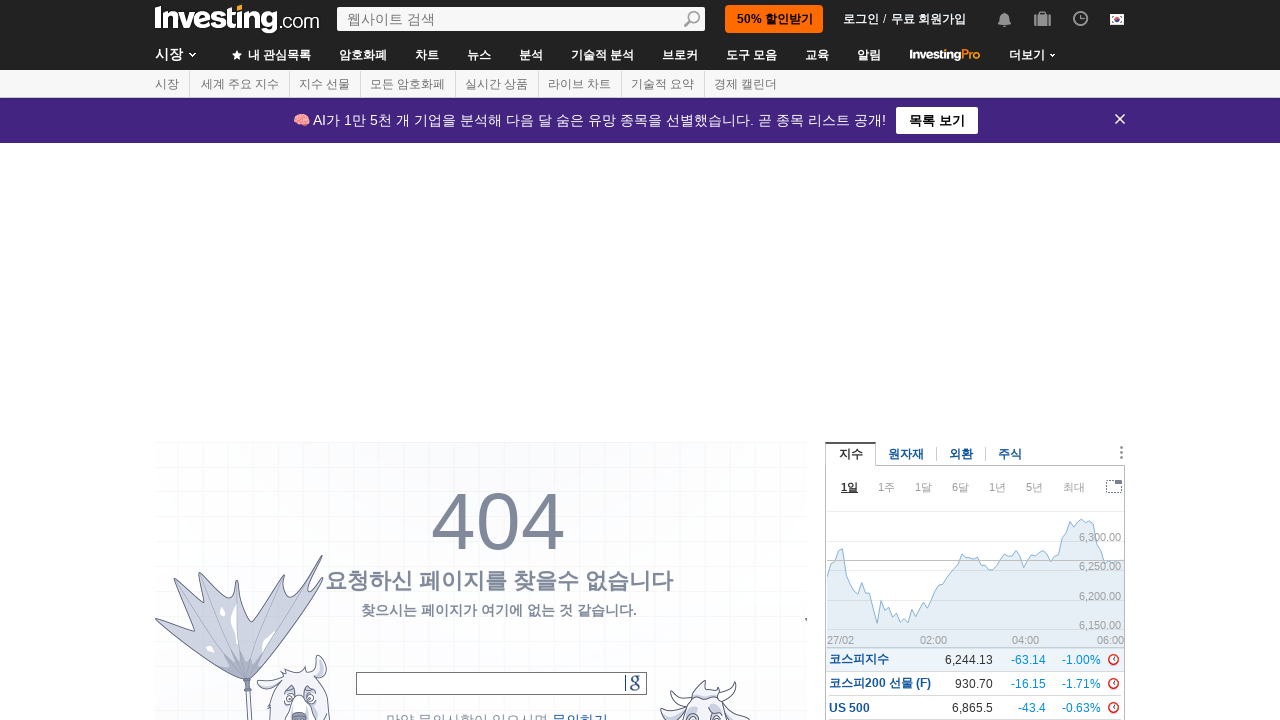

Navigated to Investing.com news article page
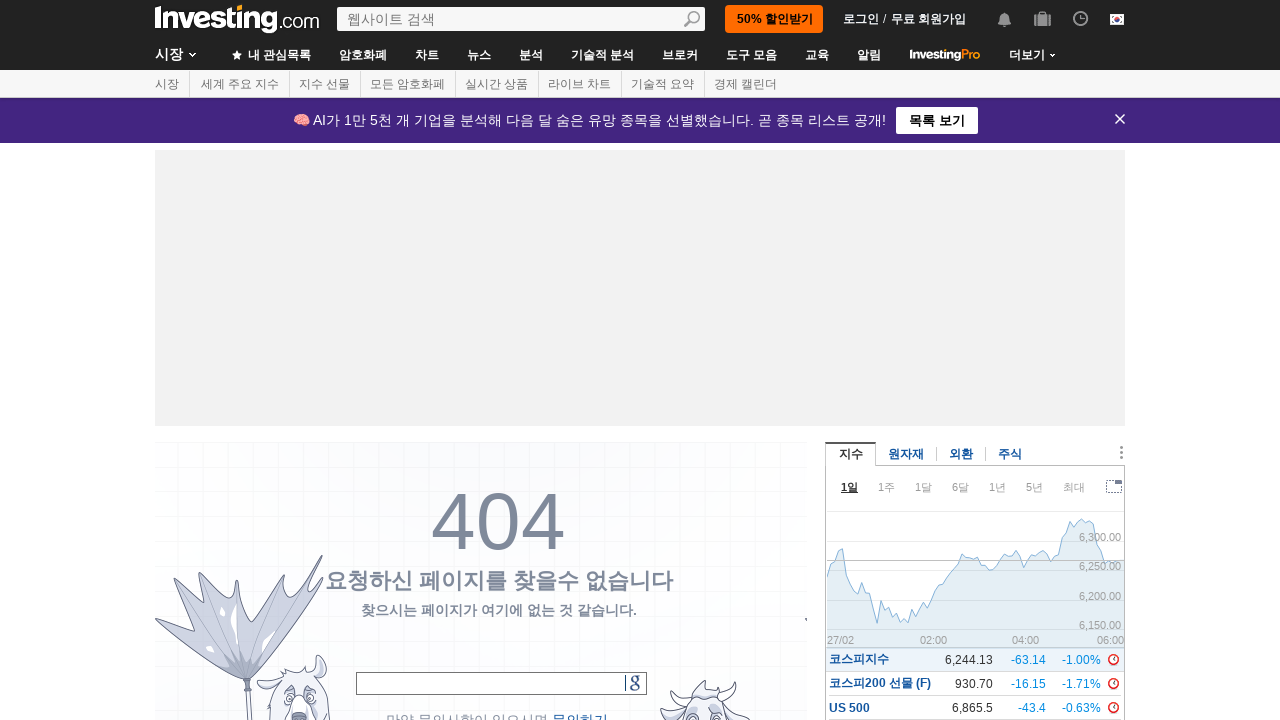

Article paragraph elements loaded in left column
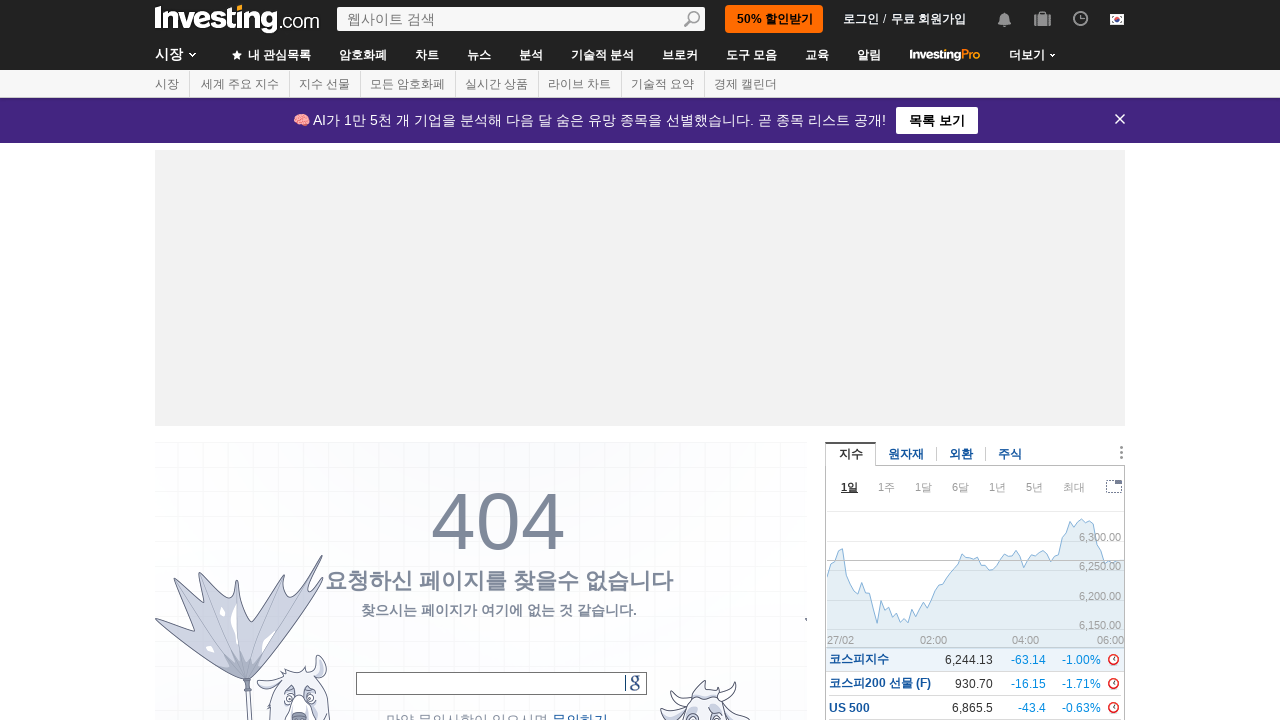

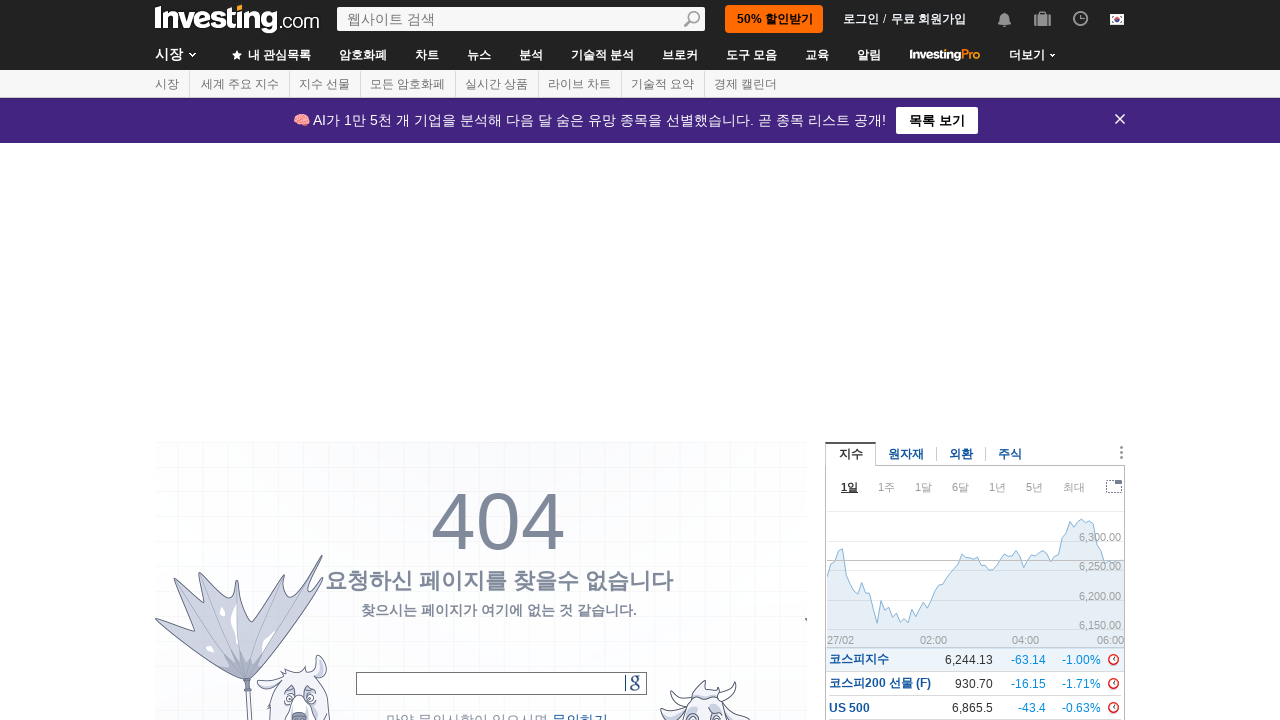